Tests adding a new book to a catalog by clicking the "add book" button, filling in the title and author fields, and submitting the form.

Starting URL: https://tap-ht24-testverktyg.github.io/exam-template/

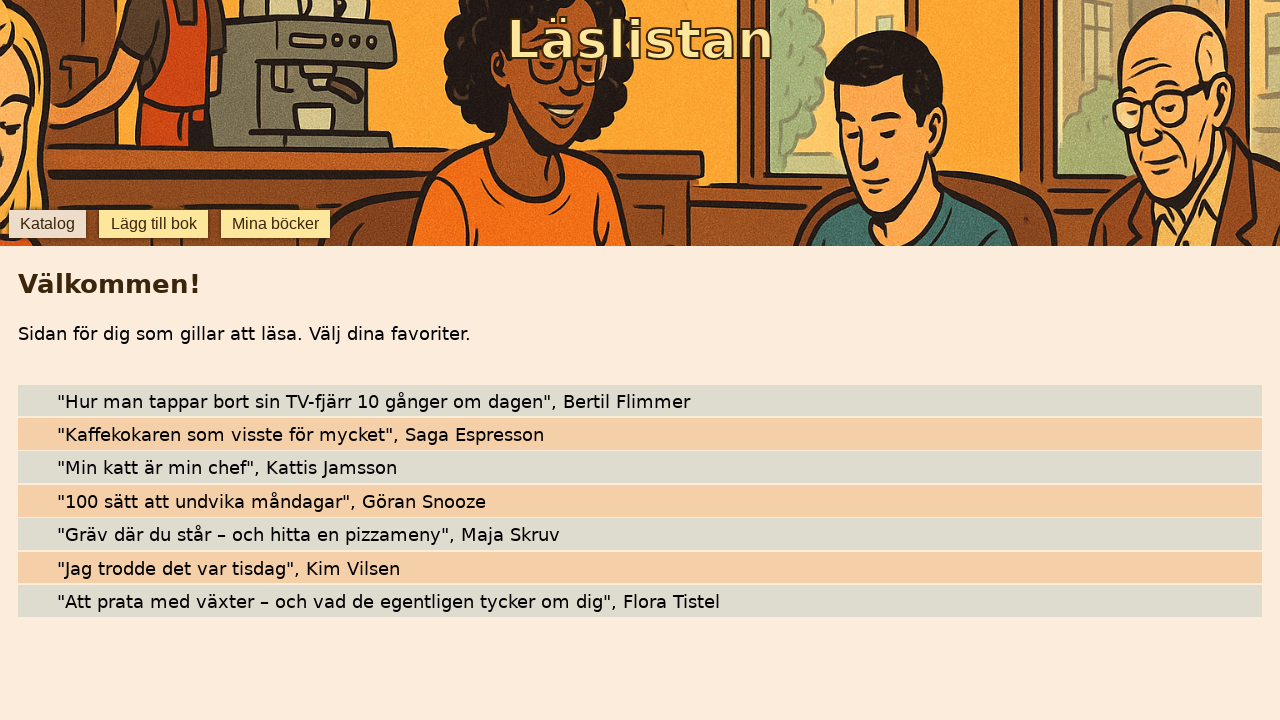

Clicked 'lägg till bok' button to open add book form at (154, 224) on internal:role=button[name="lägg till bok"i]
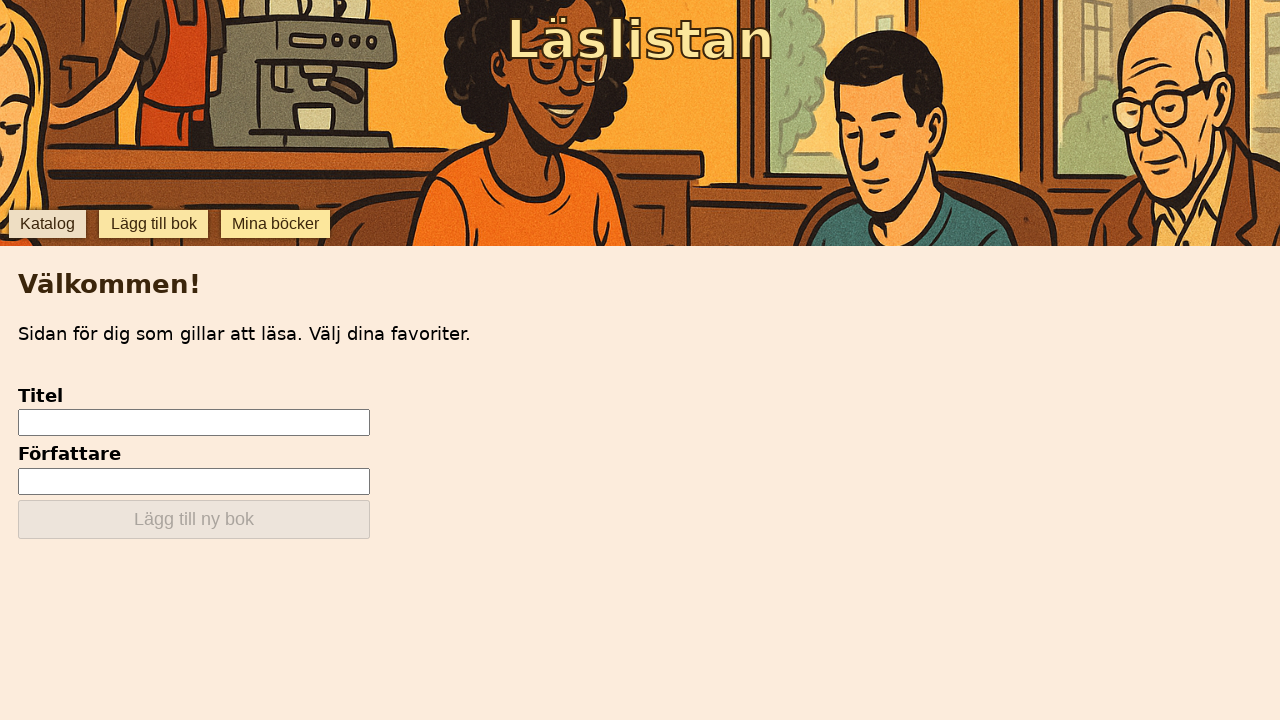

Title input field became visible
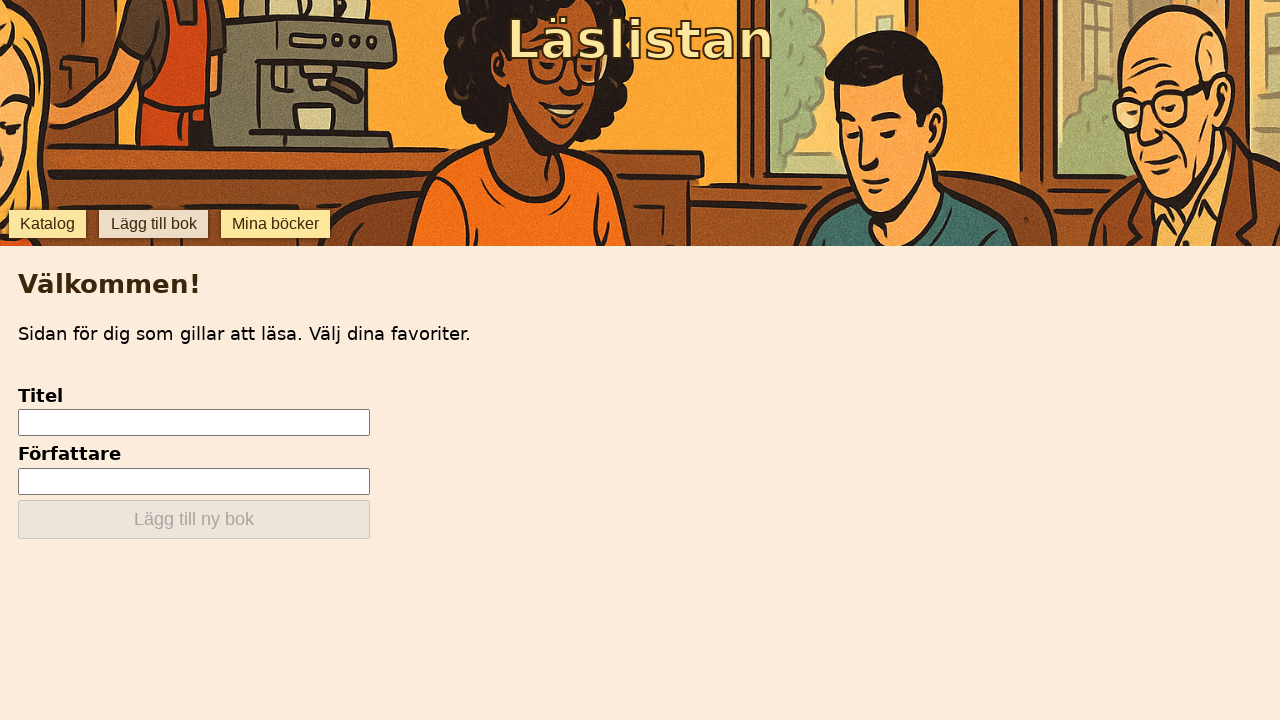

Filled in book title 'chokolat' on internal:testid=[data-testid="add-input-title"s]
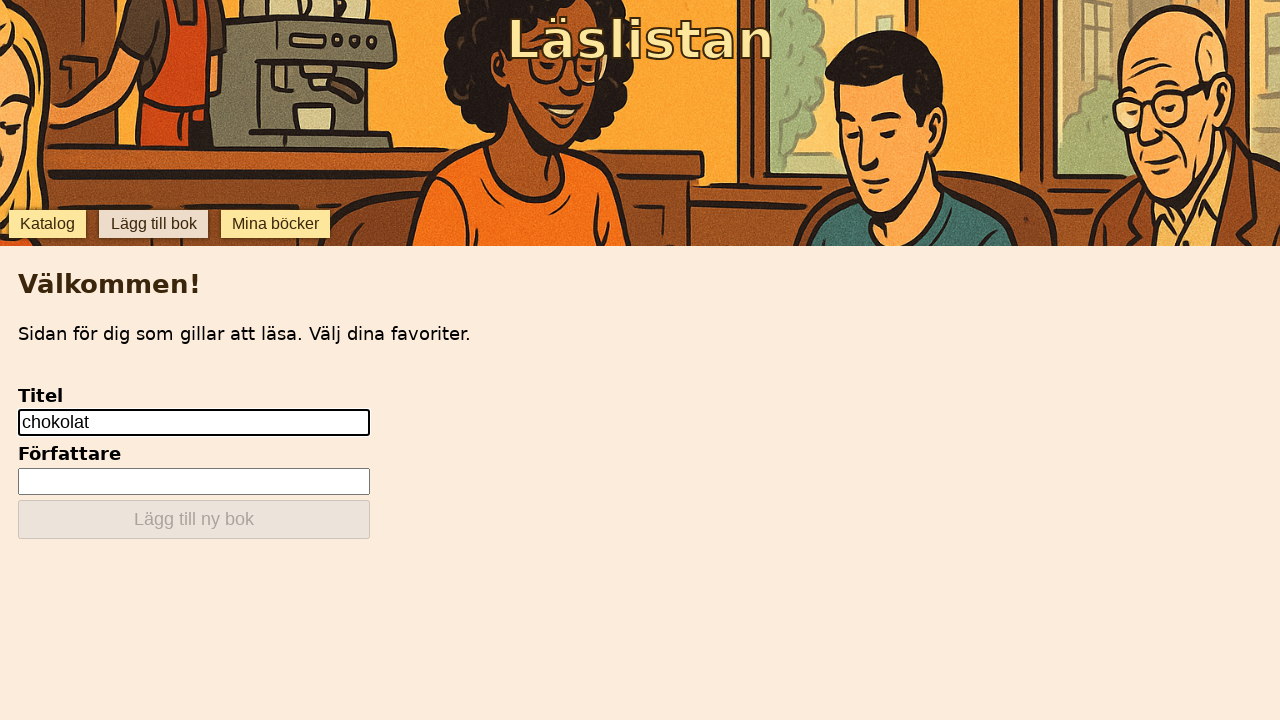

Filled in author name 'Sussanna' on internal:testid=[data-testid="add-input-author"s]
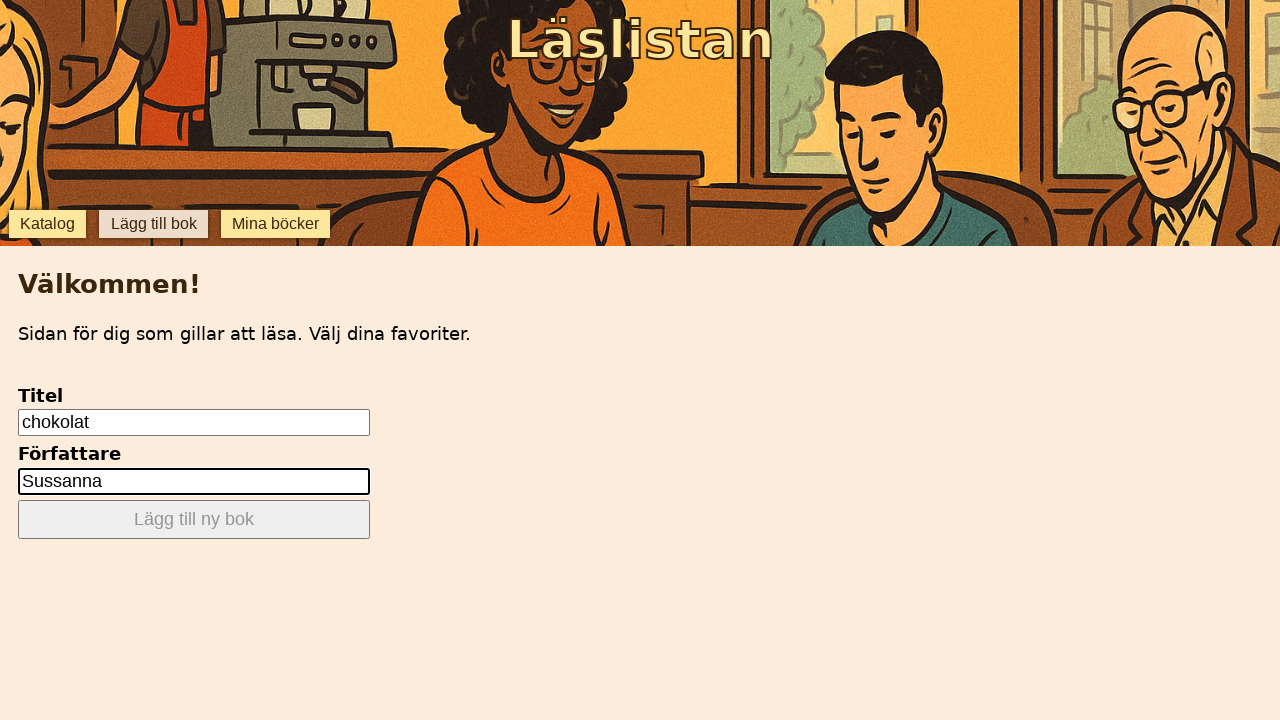

Clicked 'lägg till ny bok' button to submit the form at (194, 520) on internal:role=button[name="lägg till ny bok"i]
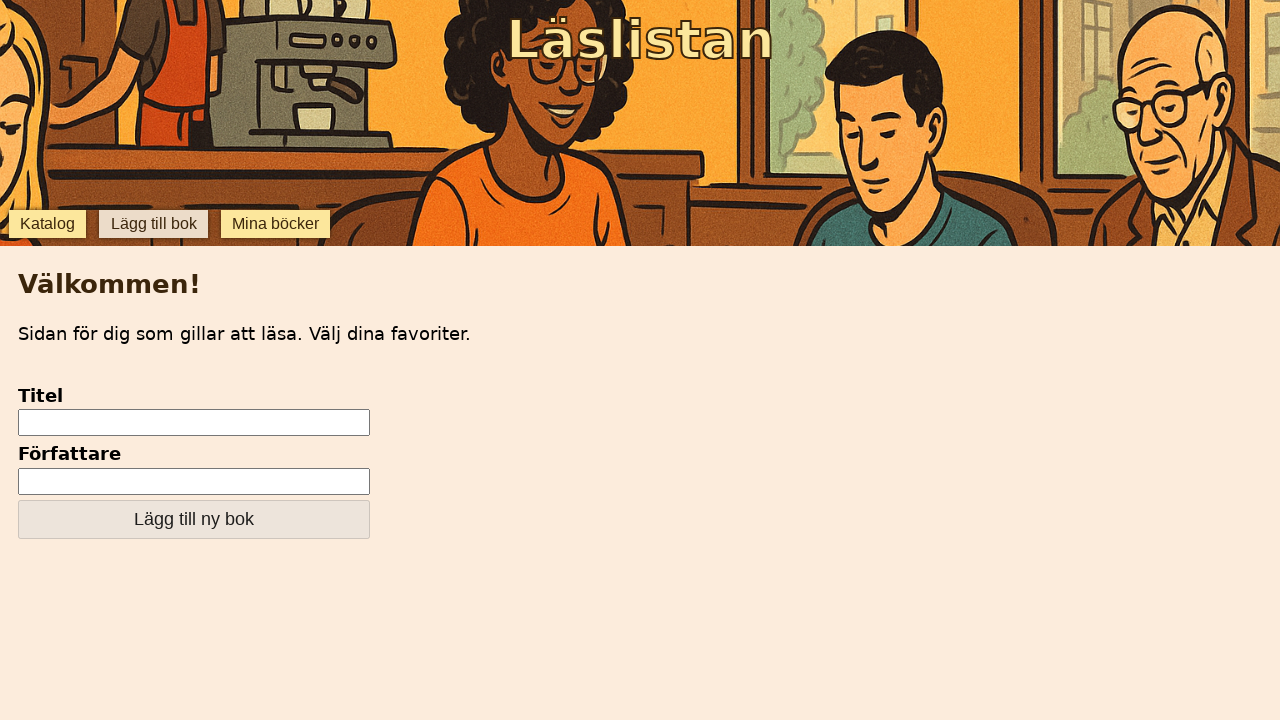

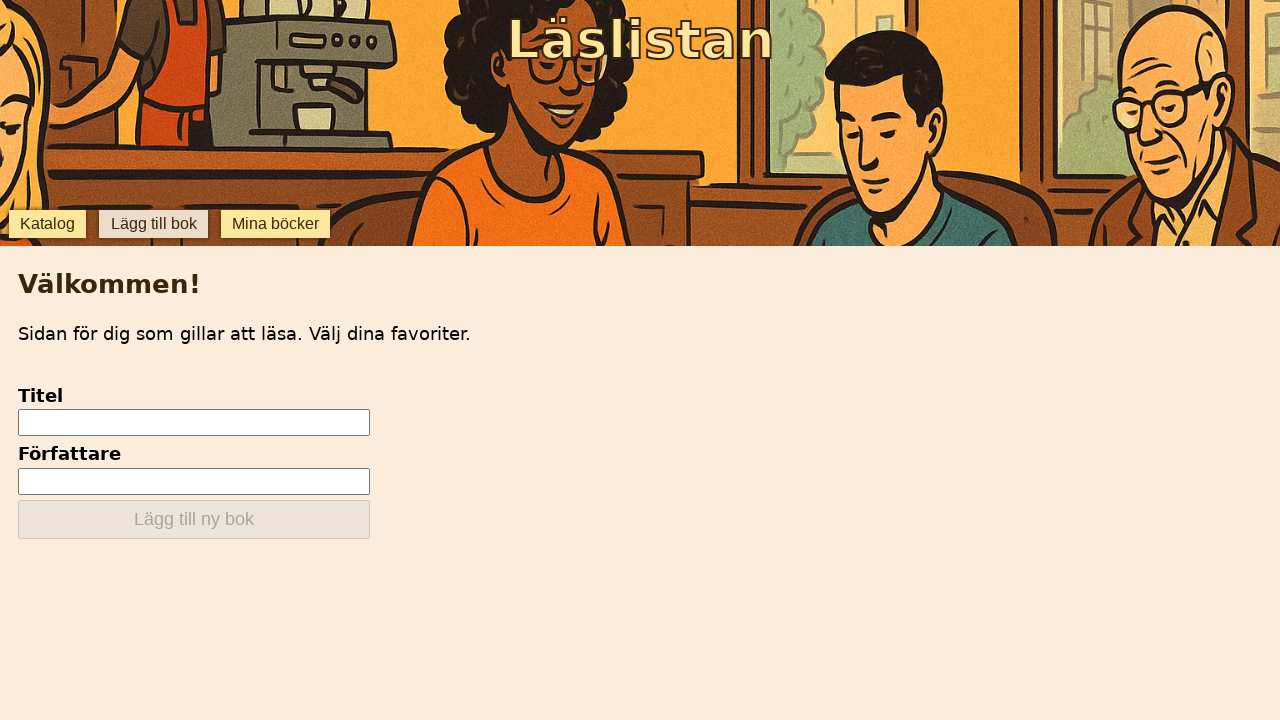